Tests adding and removing elements dynamically on a page by clicking add button multiple times and then removing some of the created elements

Starting URL: http://the-internet.herokuapp.com/add_remove_elements/

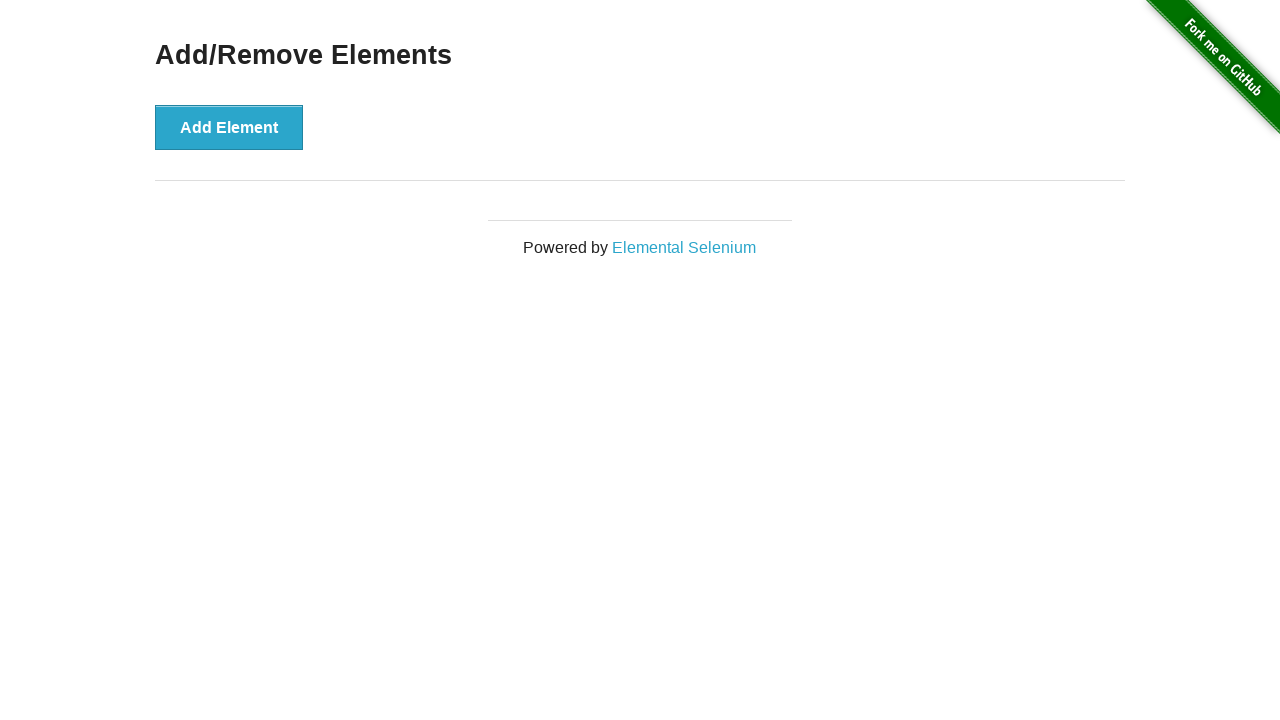

Clicked add button to create element at (229, 127) on xpath=//*[@id="content"]/div/button
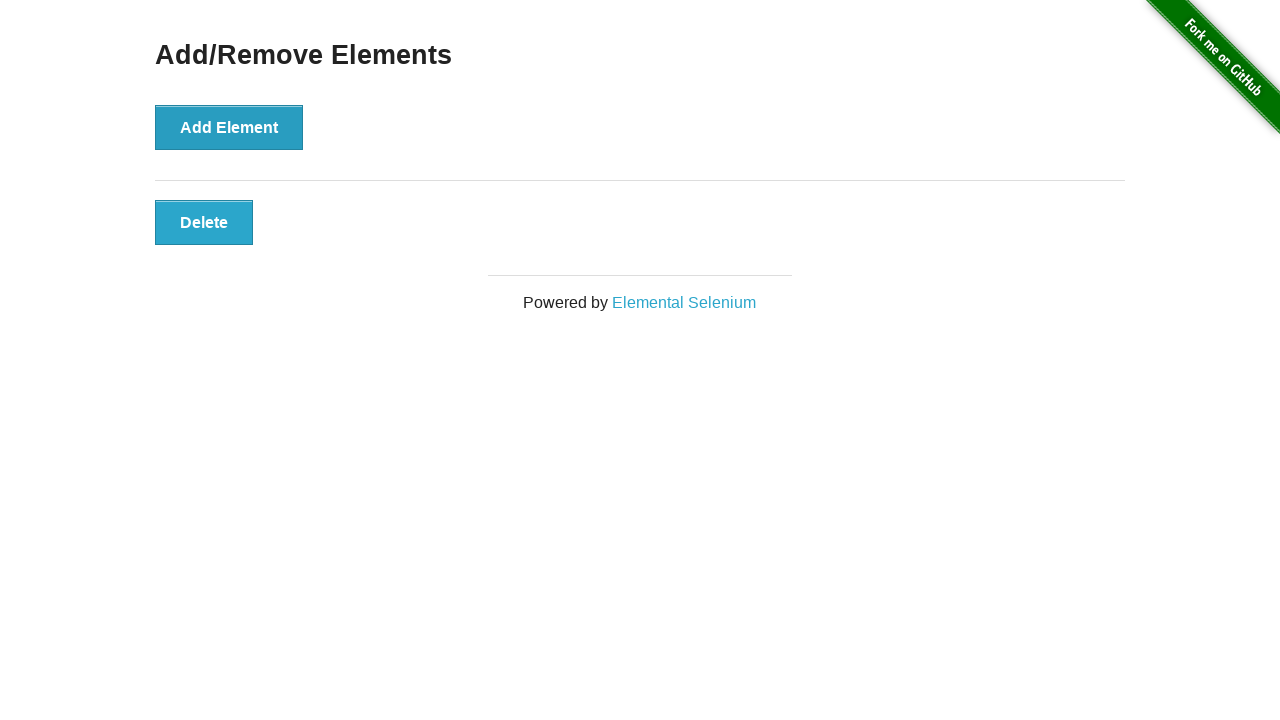

Clicked add button to create element at (229, 127) on xpath=//*[@id="content"]/div/button
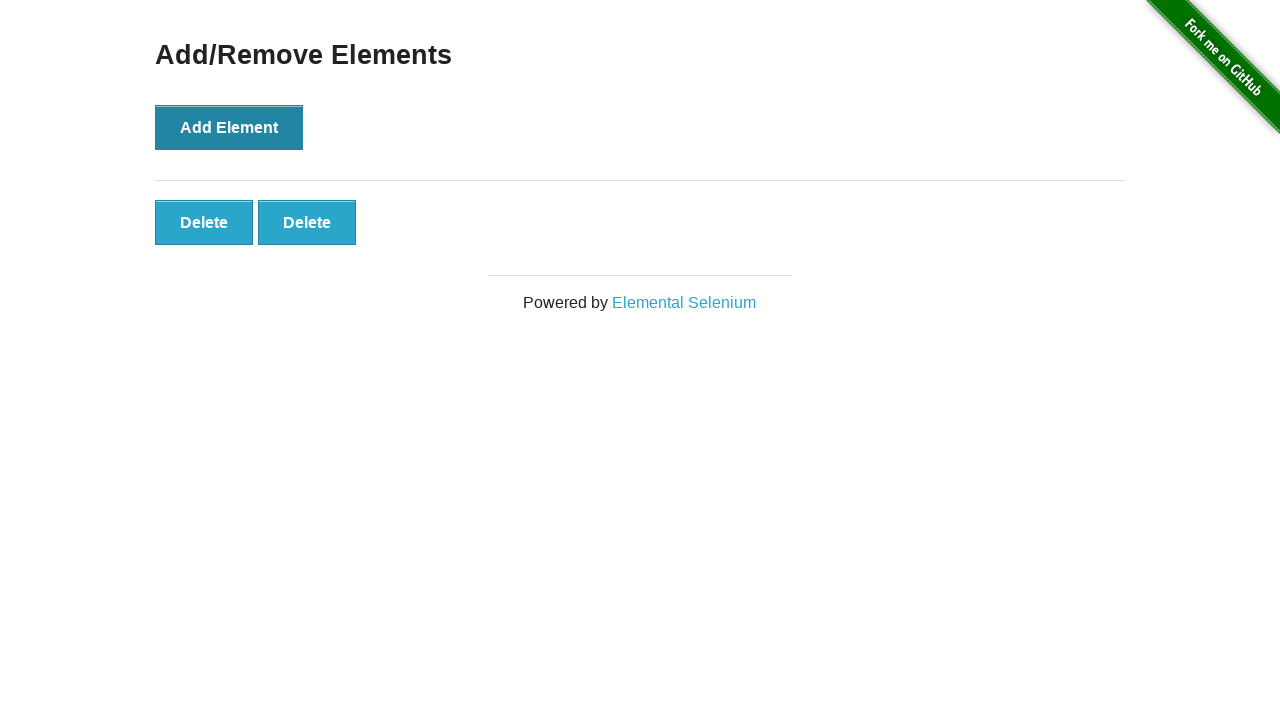

Clicked add button to create element at (229, 127) on xpath=//*[@id="content"]/div/button
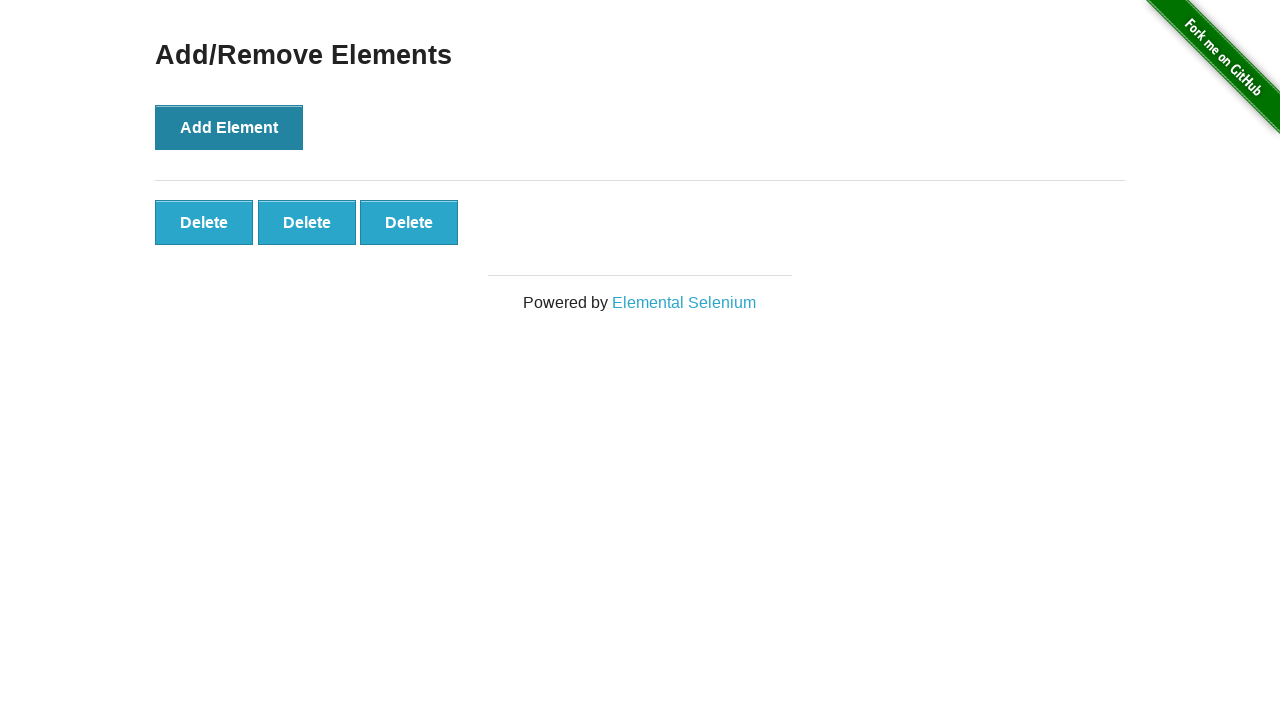

Clicked add button to create element at (229, 127) on xpath=//*[@id="content"]/div/button
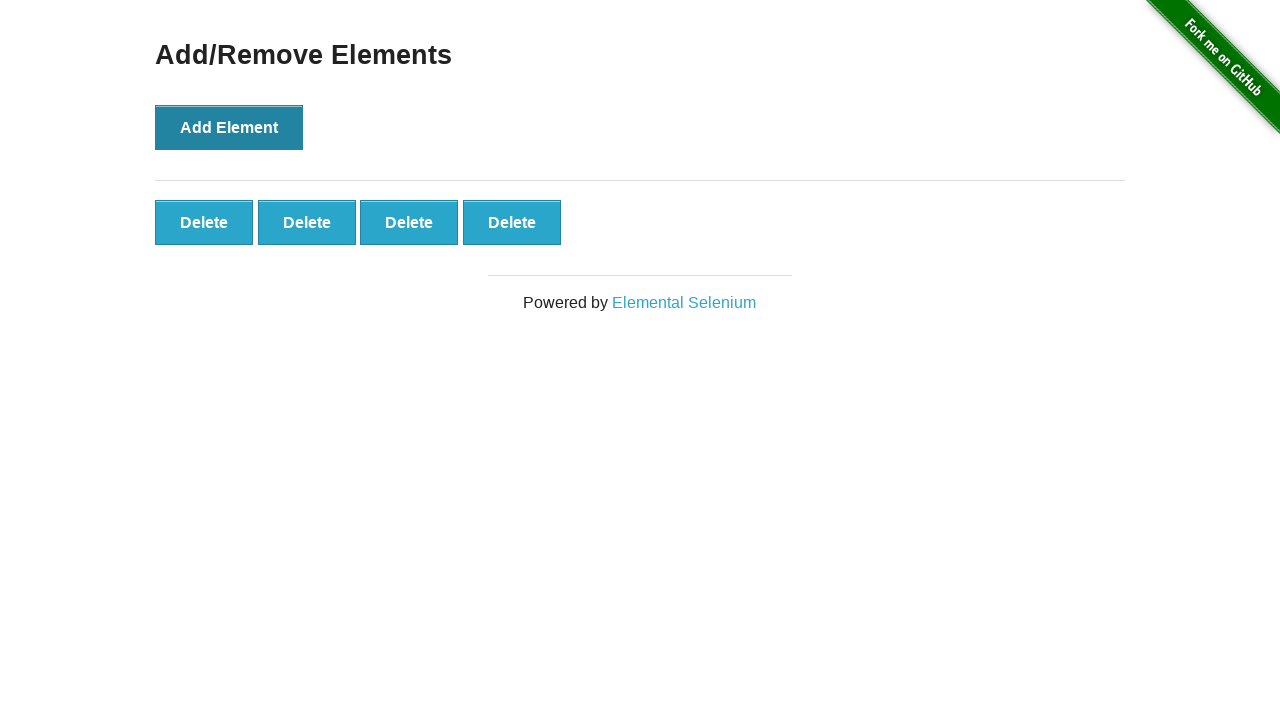

Clicked add button to create element at (229, 127) on xpath=//*[@id="content"]/div/button
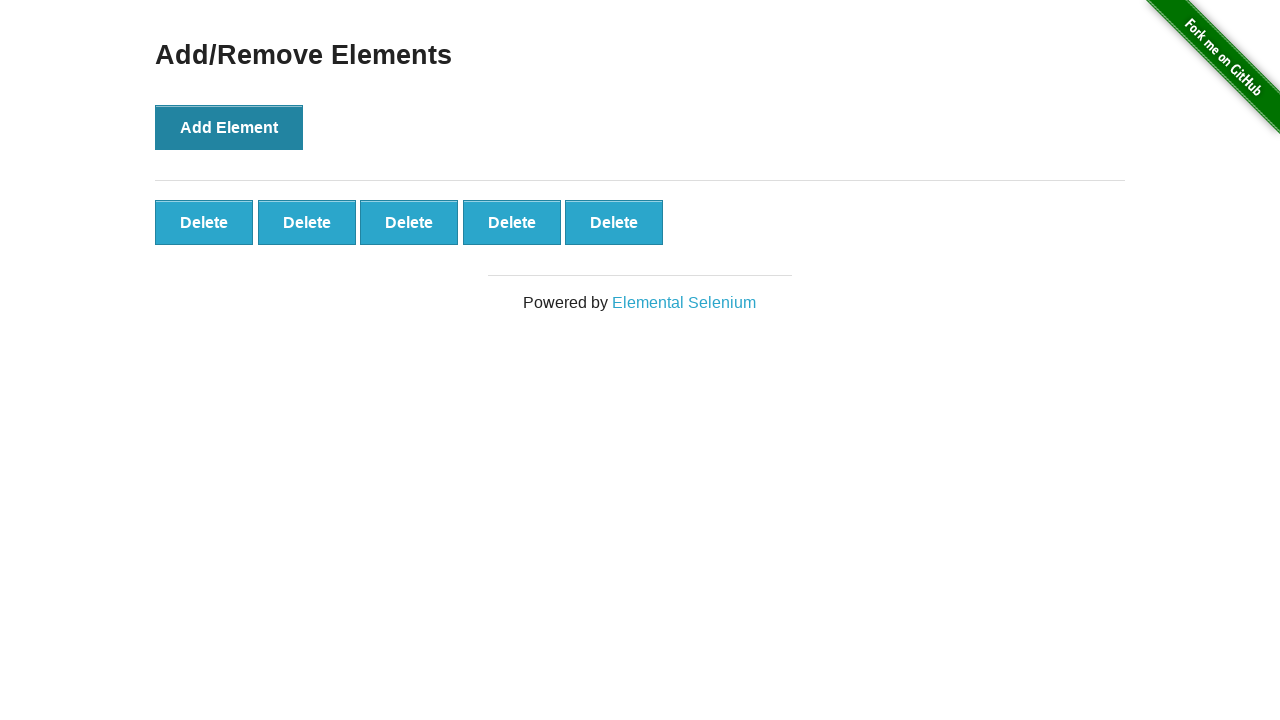

Clicked delete button to remove an element at (204, 222) on xpath=//*[@id="elements"]/button >> nth=0
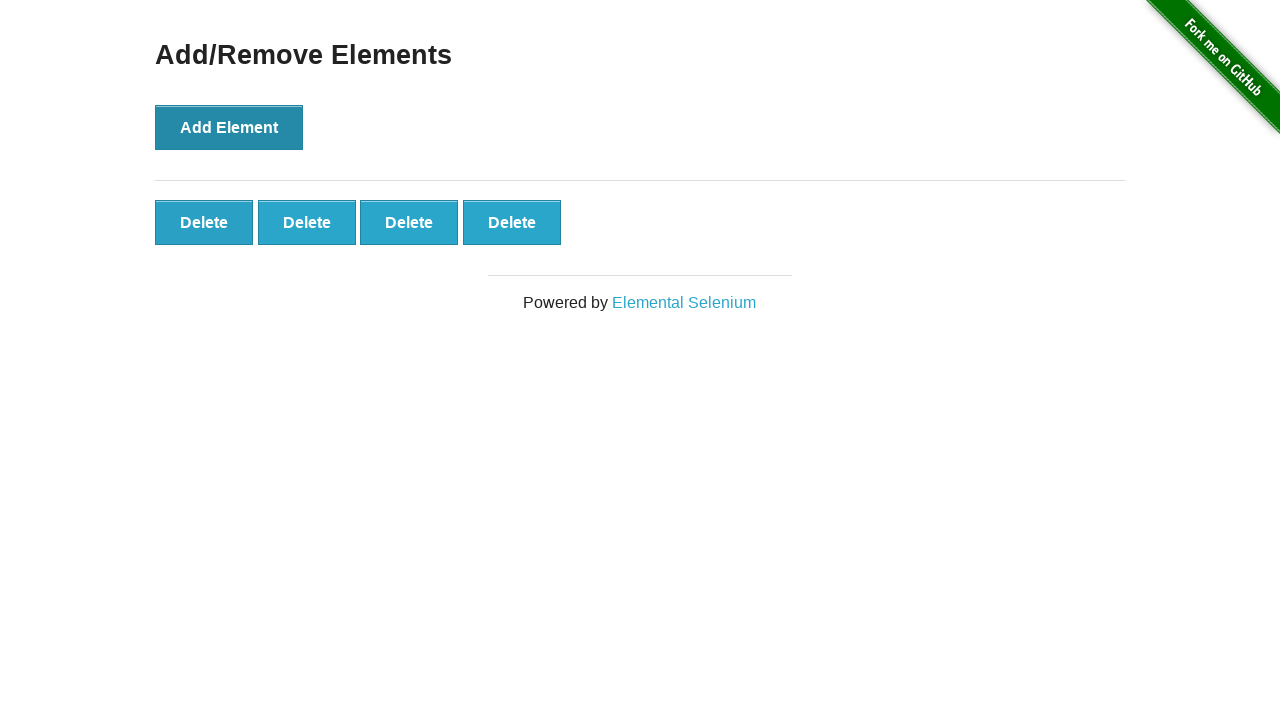

Clicked delete button to remove an element at (204, 222) on xpath=//*[@id="elements"]/button >> nth=0
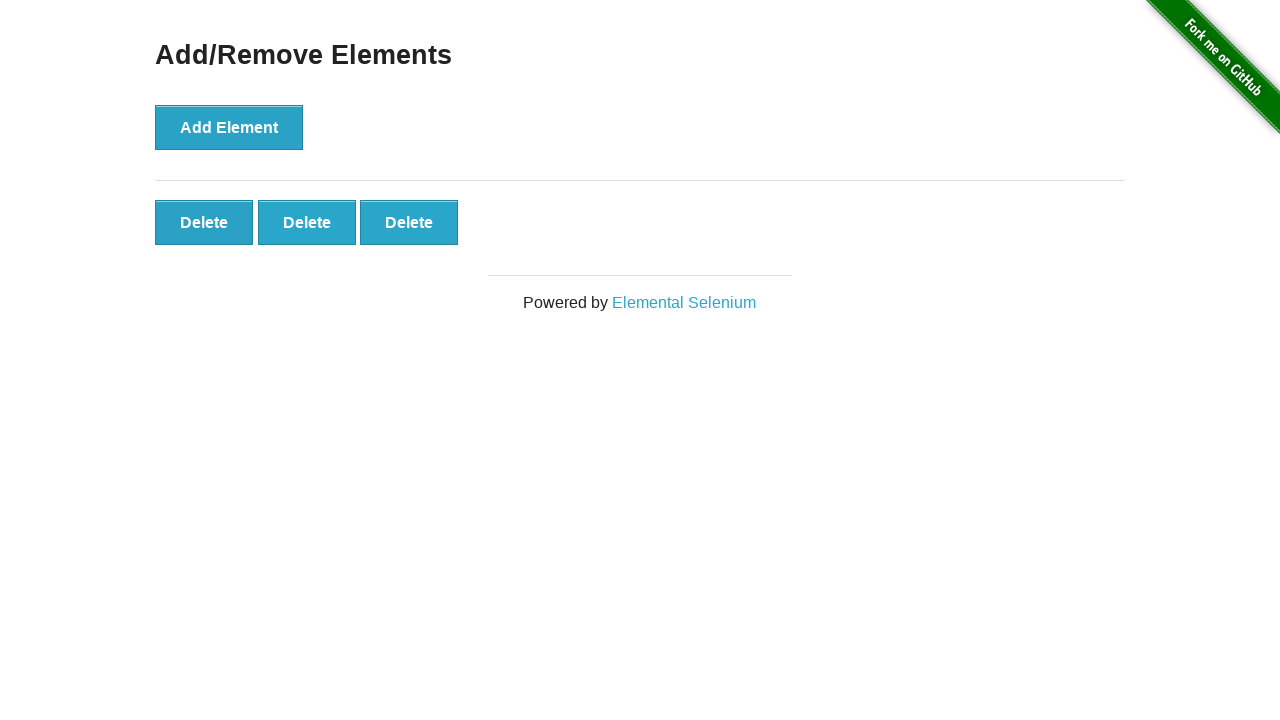

Waited 1000ms to verify elements remain on page
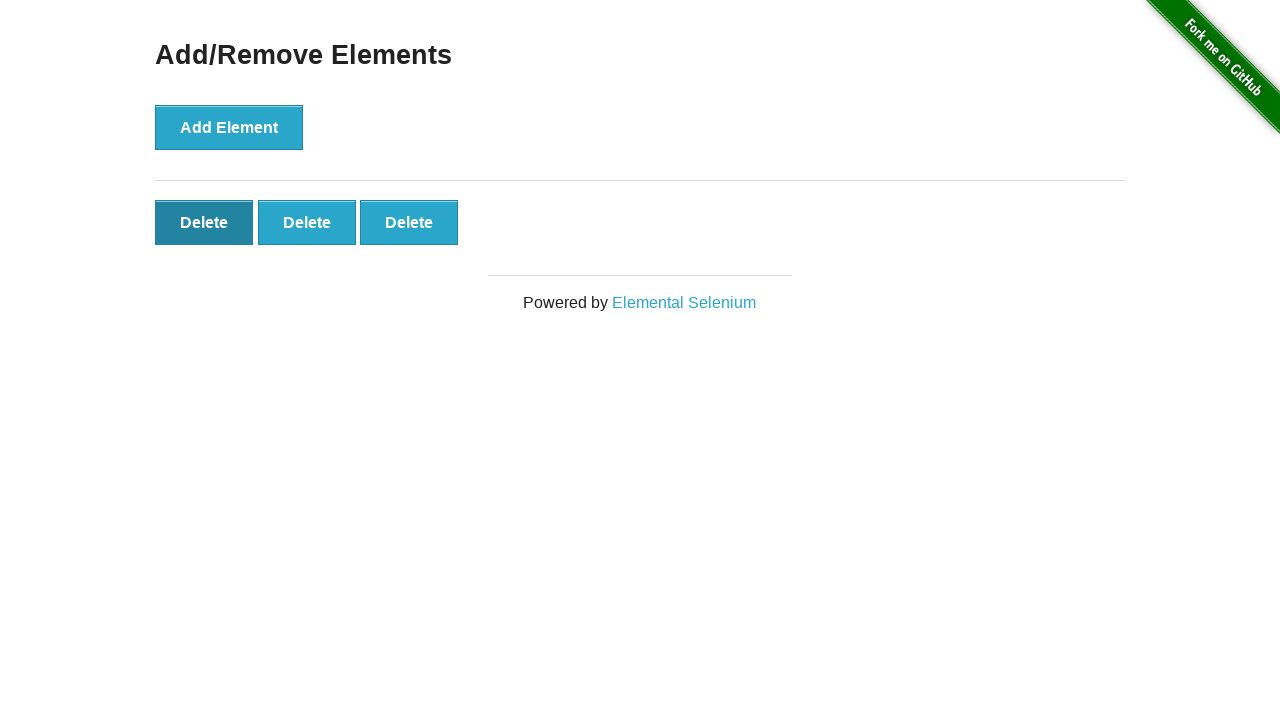

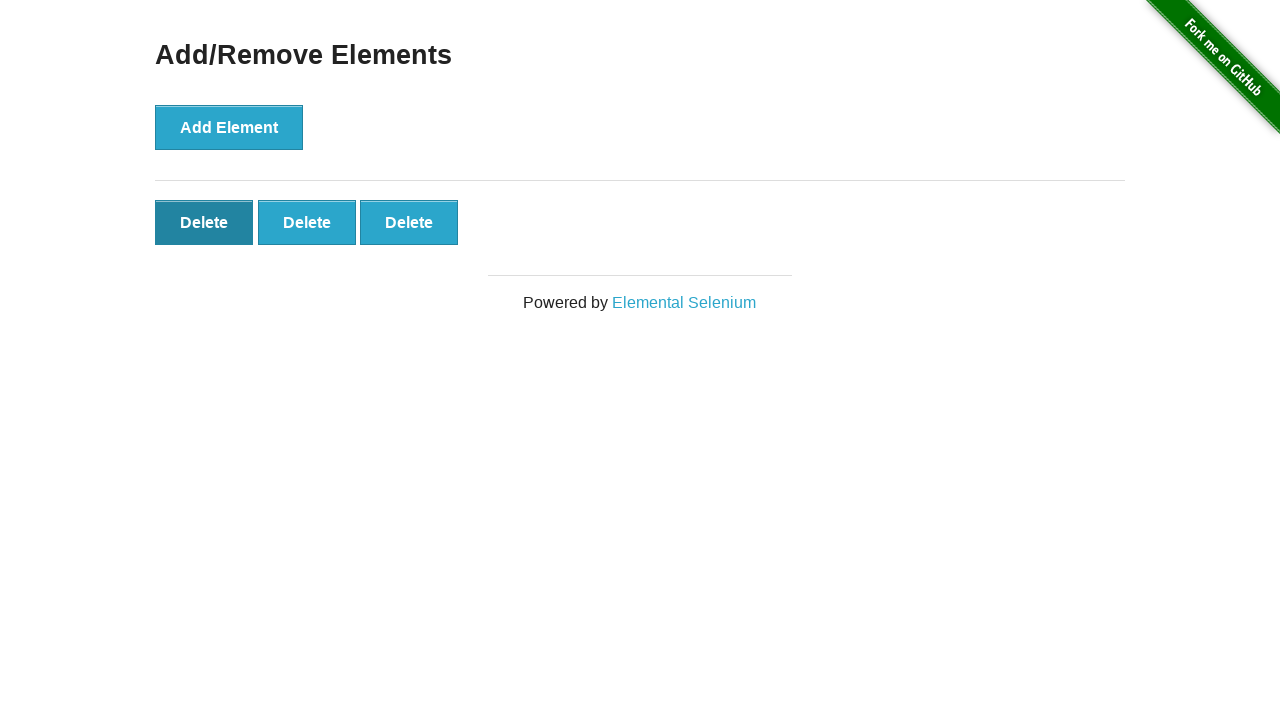